Tests the Python.org search functionality by entering "pycon" in the search box and submitting the search form

Starting URL: http://www.python.org

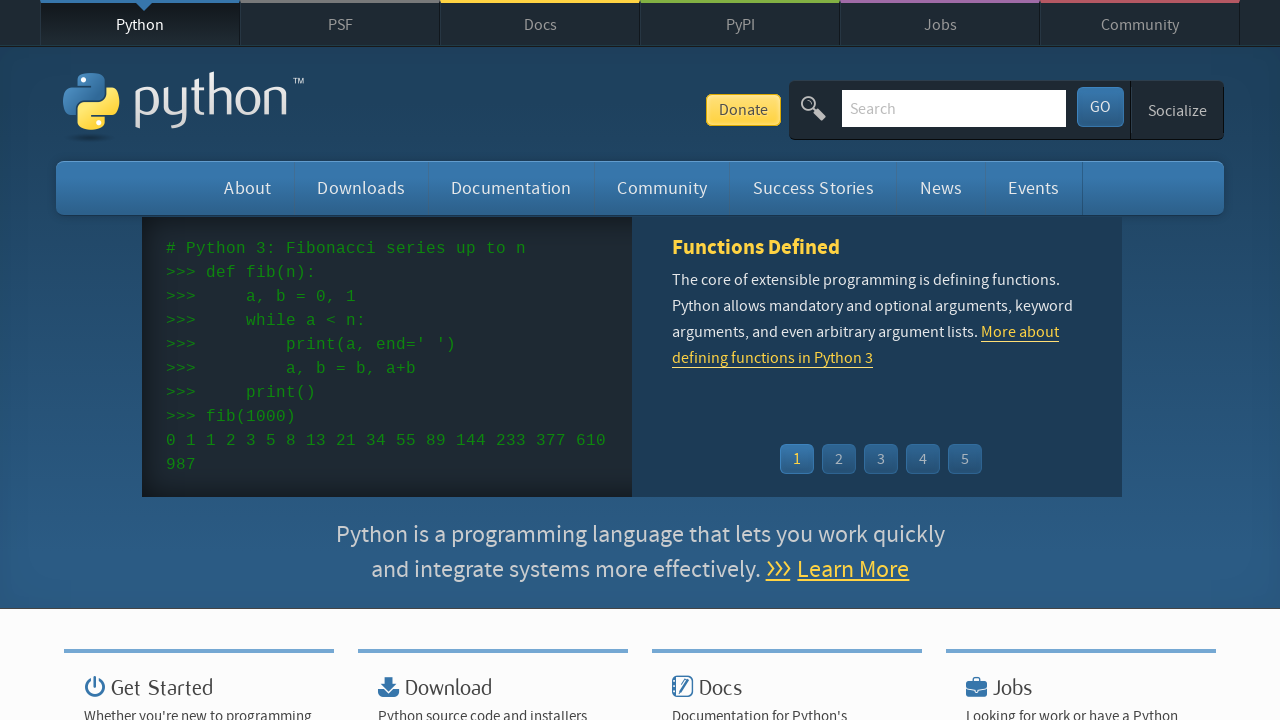

Verified page title contains 'Python'
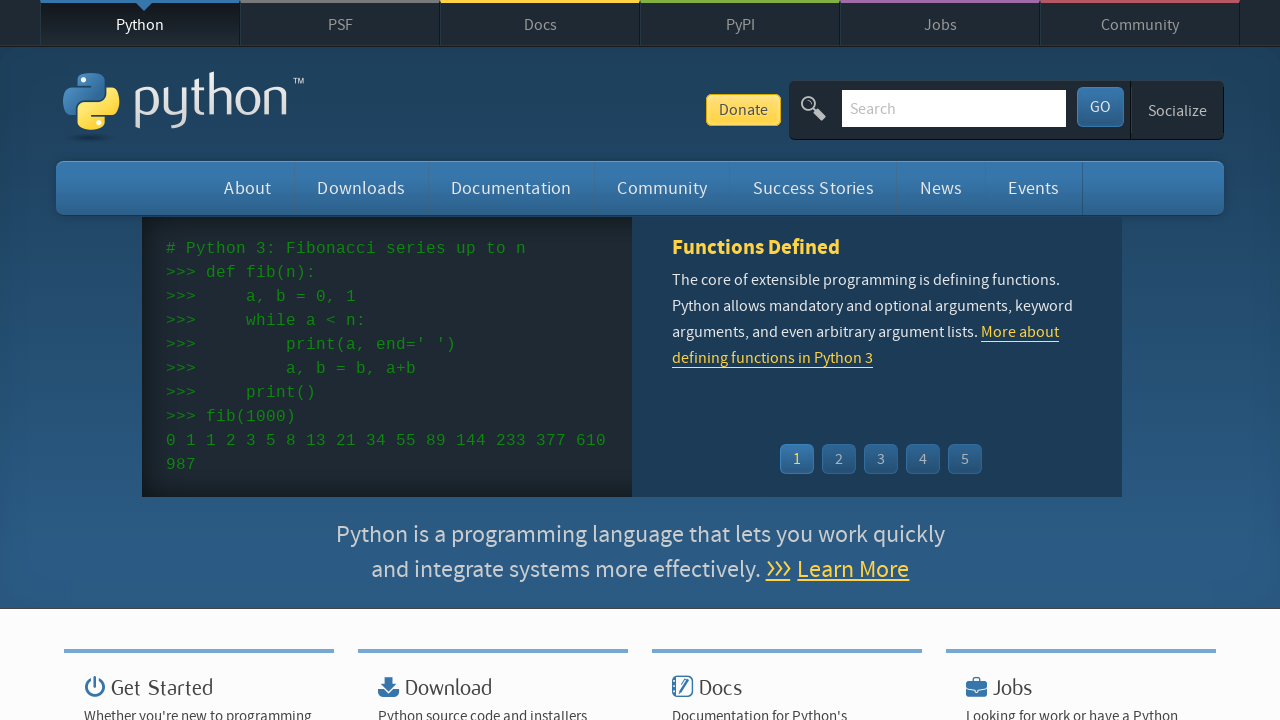

Filled search box with 'pycon' on input[name='q']
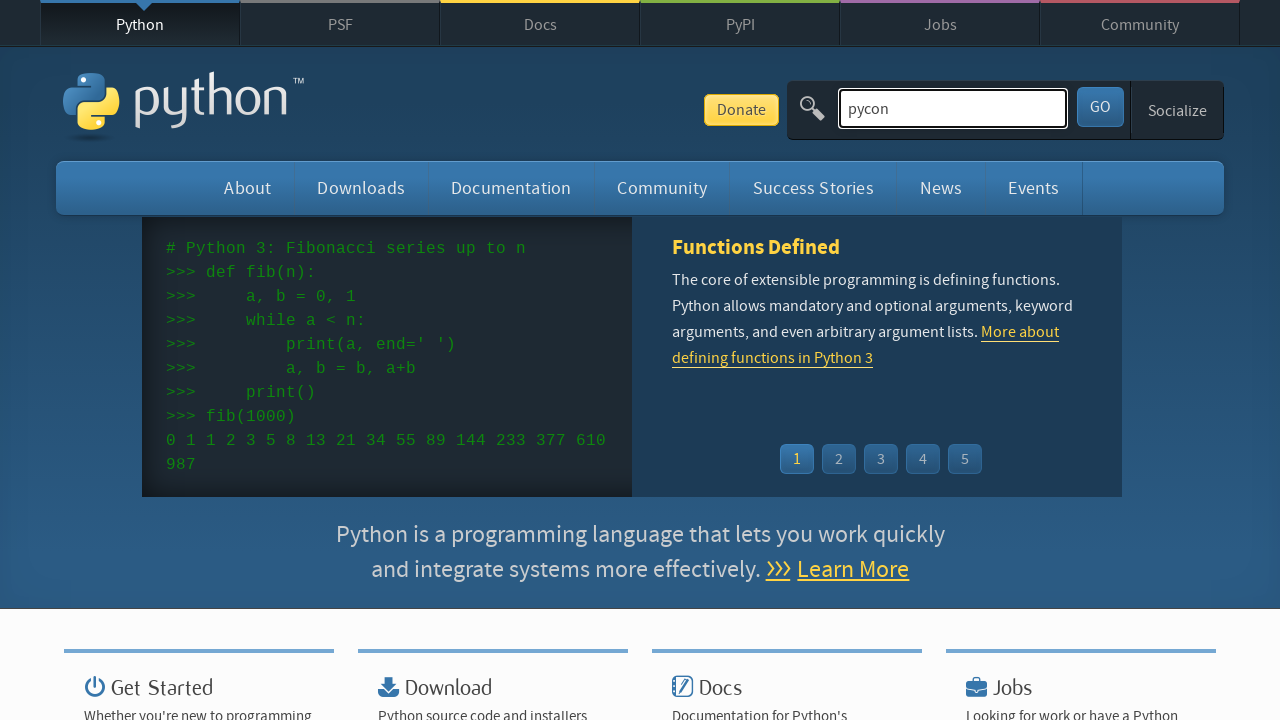

Submitted search form by pressing Enter on input[name='q']
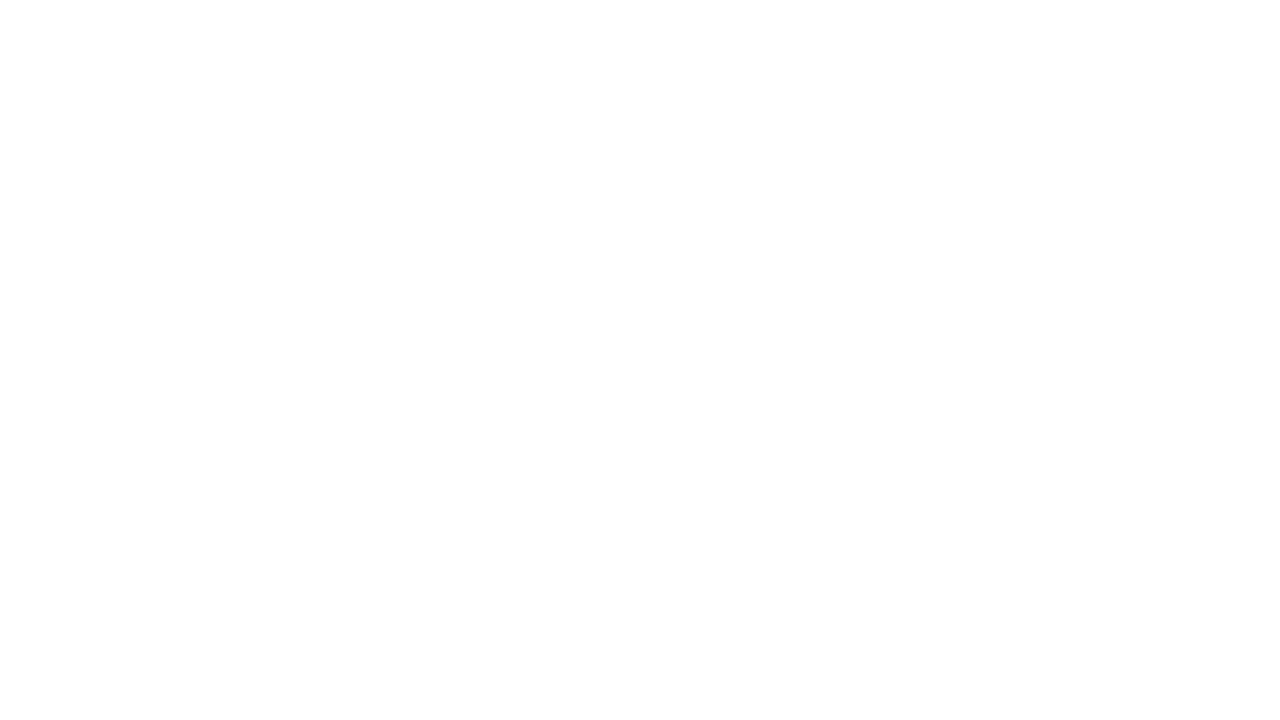

Waited for network idle state after search submission
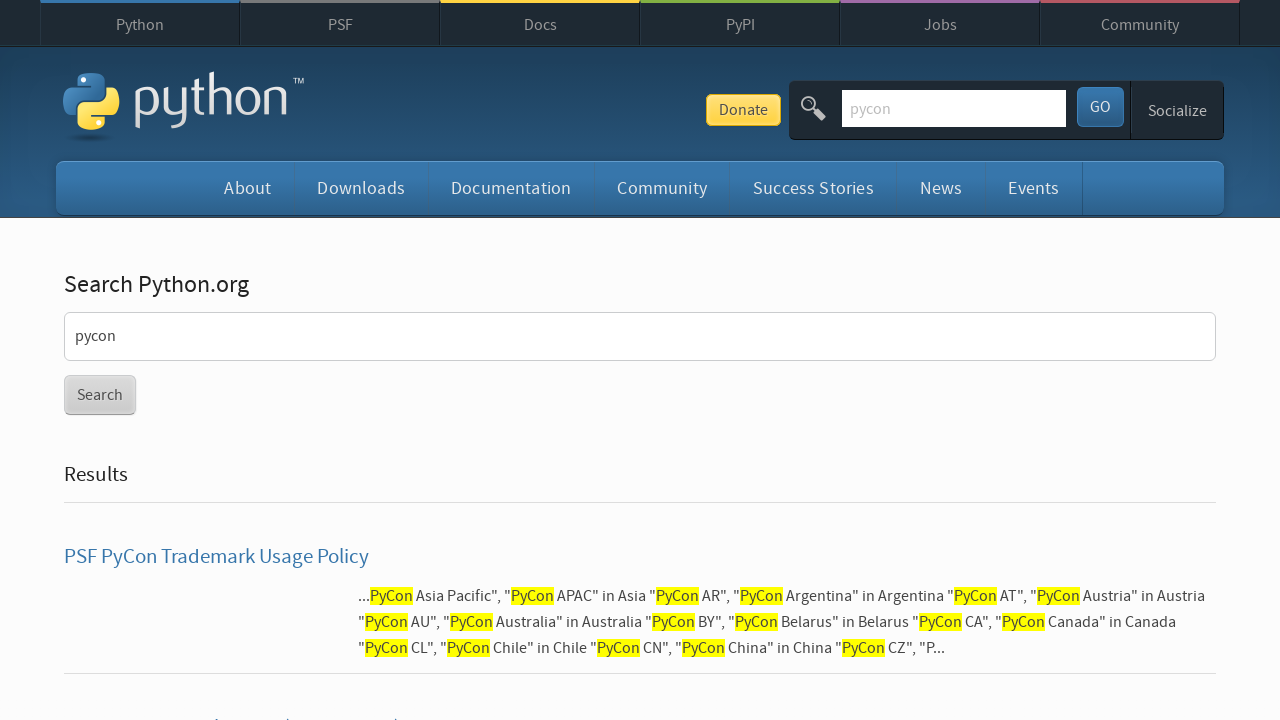

Verified search results exist (no 'No results found' message)
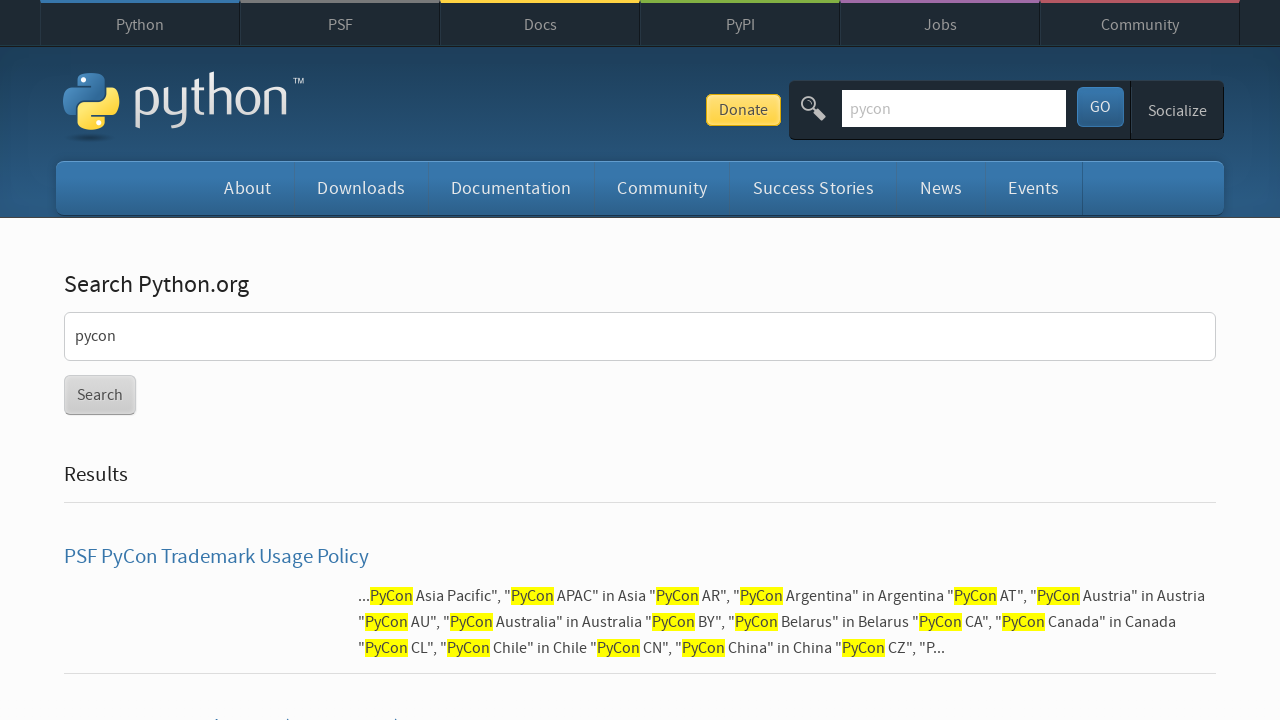

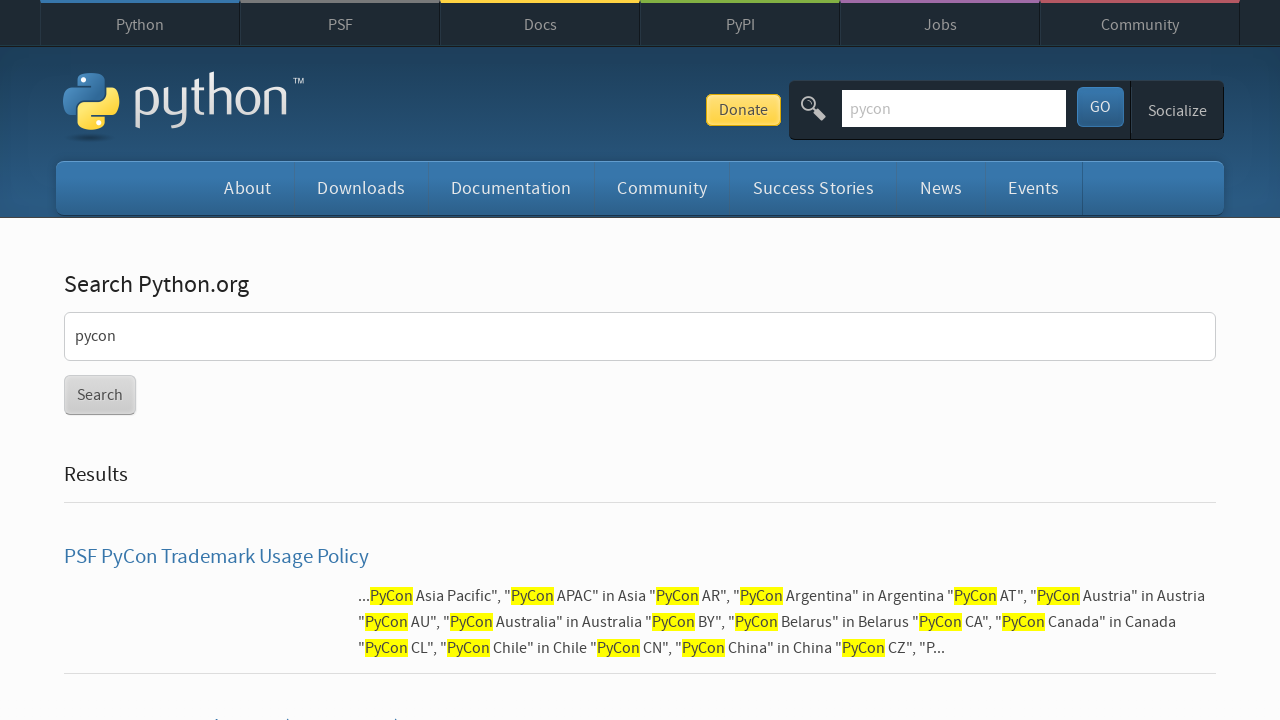